Tests web table interaction on a practice page by locating a product table and verifying its structure including rows and cells.

Starting URL: http://qaclickacademy.com/practice.php

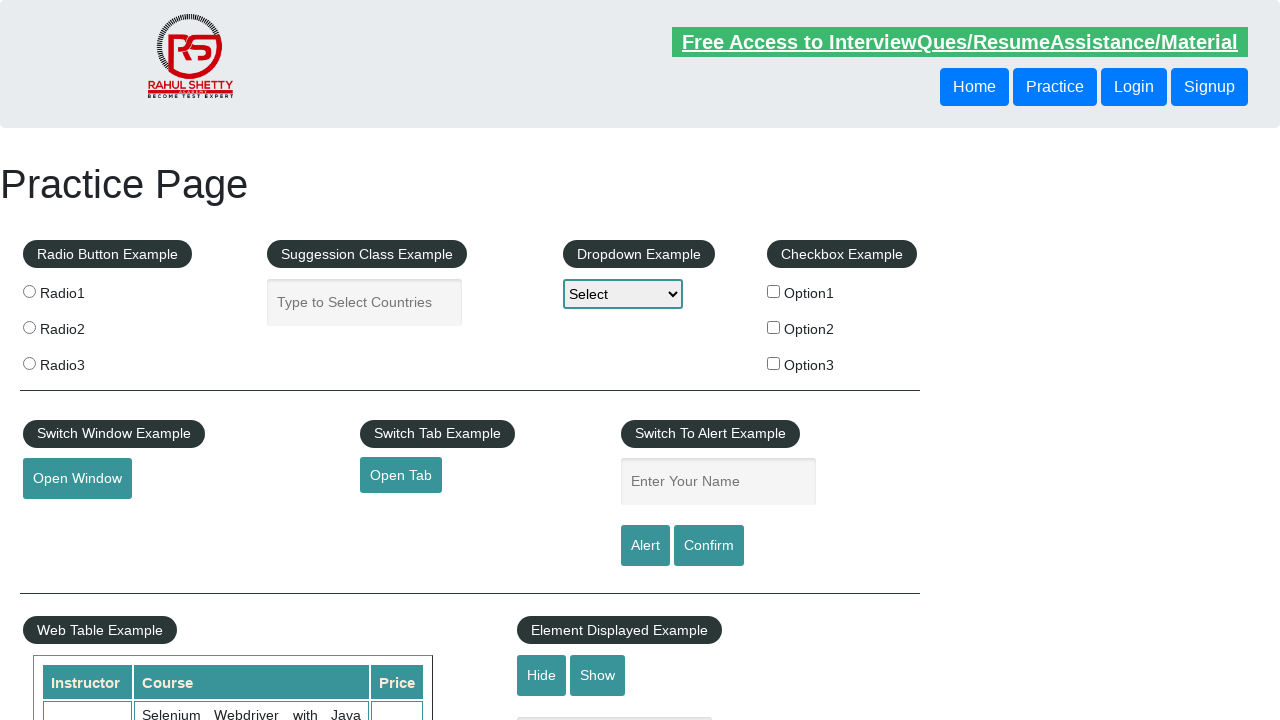

Waited for product table to be visible
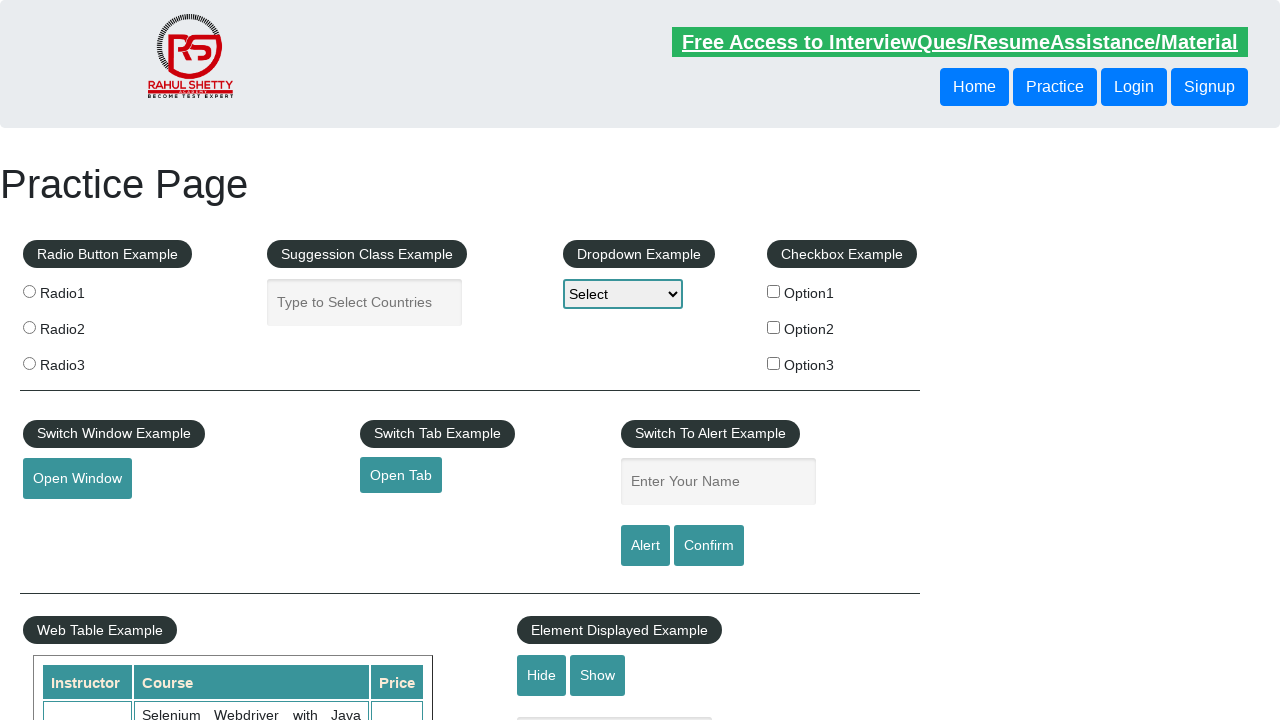

Verified product table has rows
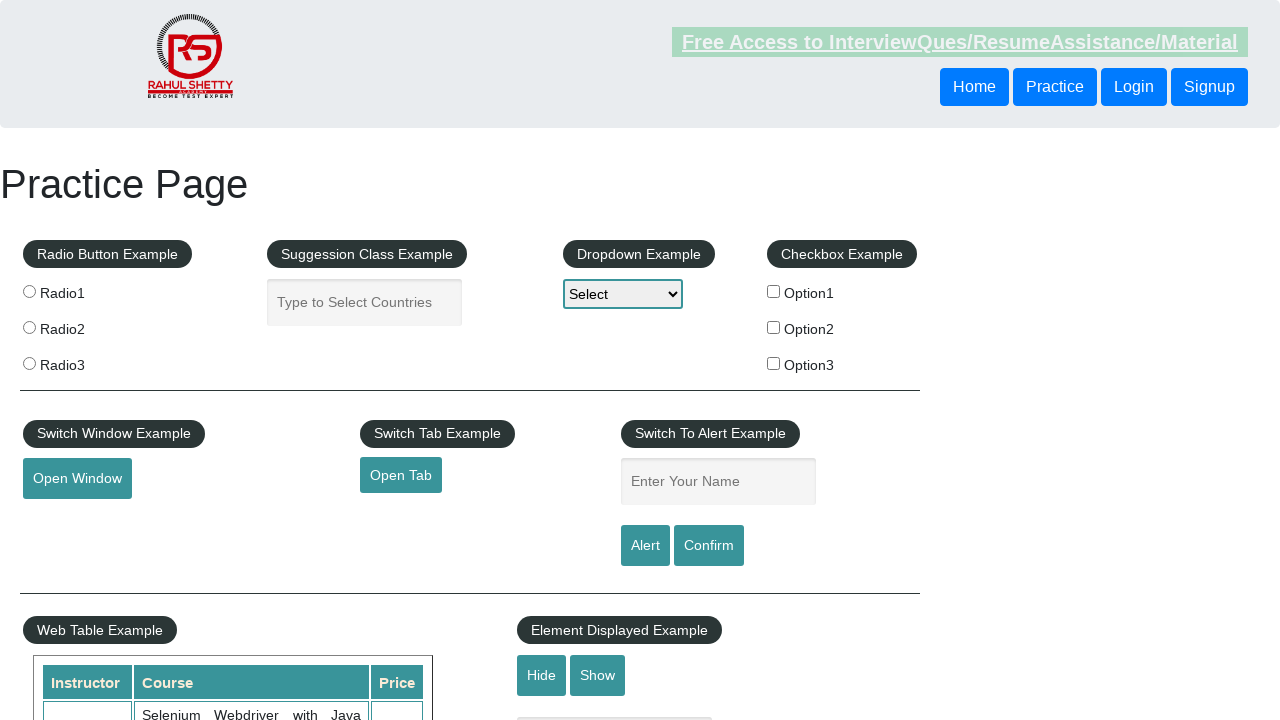

Verified table headers exist
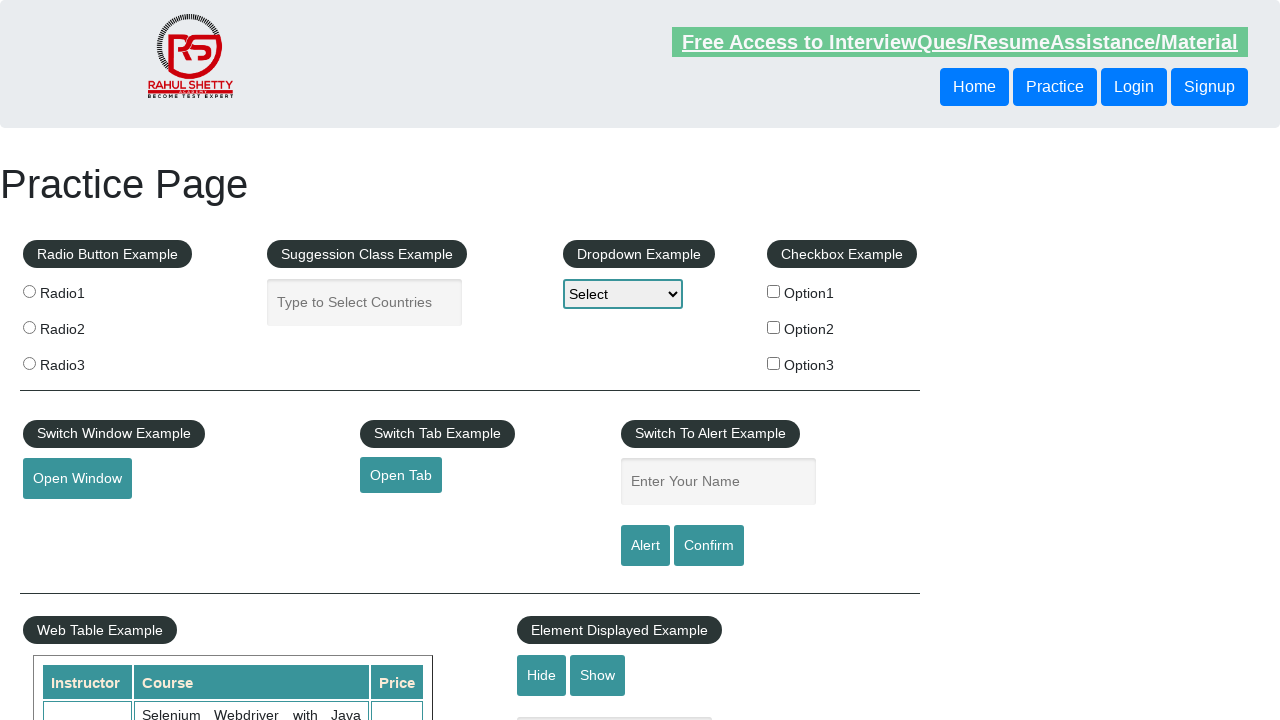

Verified third row has data cells
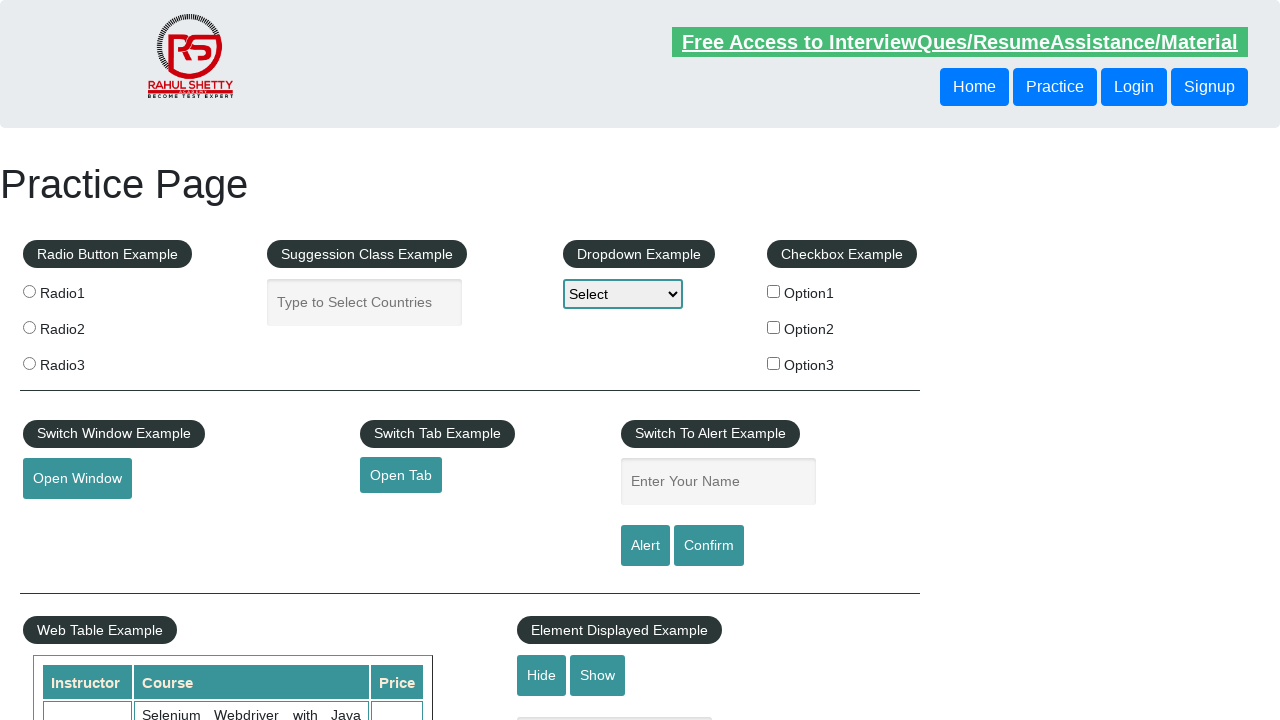

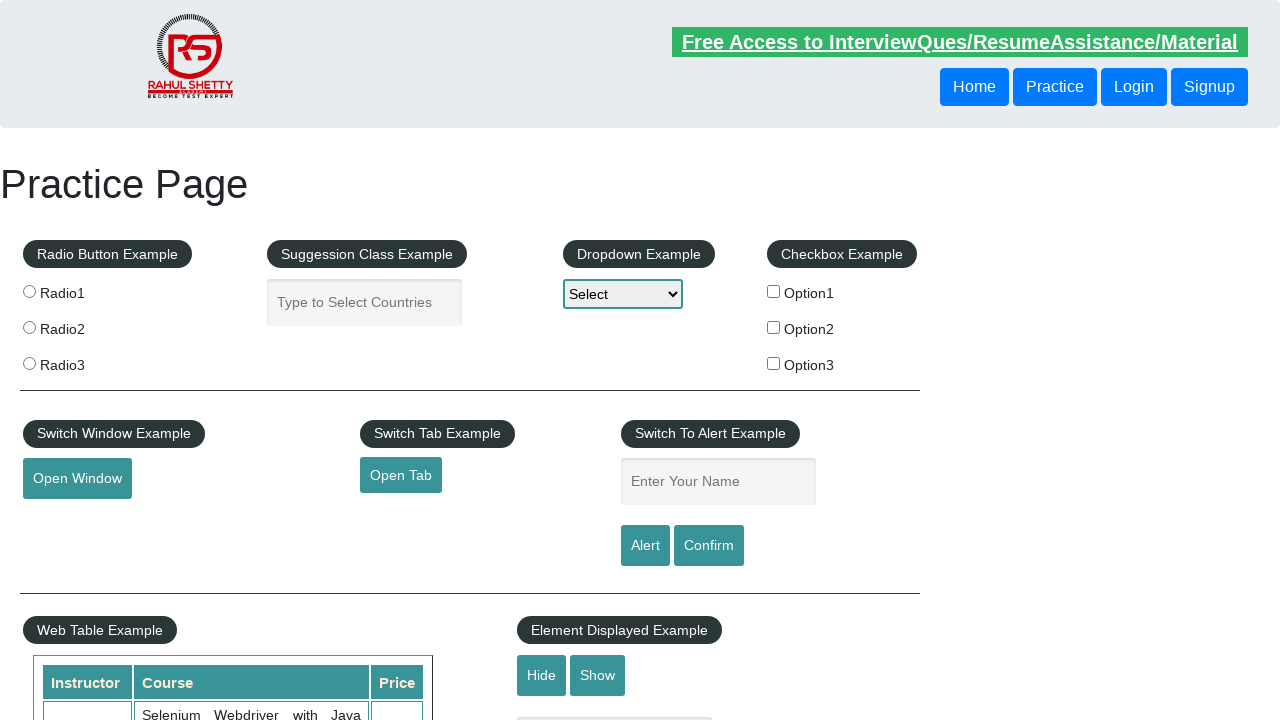